Tests selecting multiple items with Ctrl key, then deselecting one by clicking it again while Ctrl is held

Starting URL: https://demoqa.com/selectable/

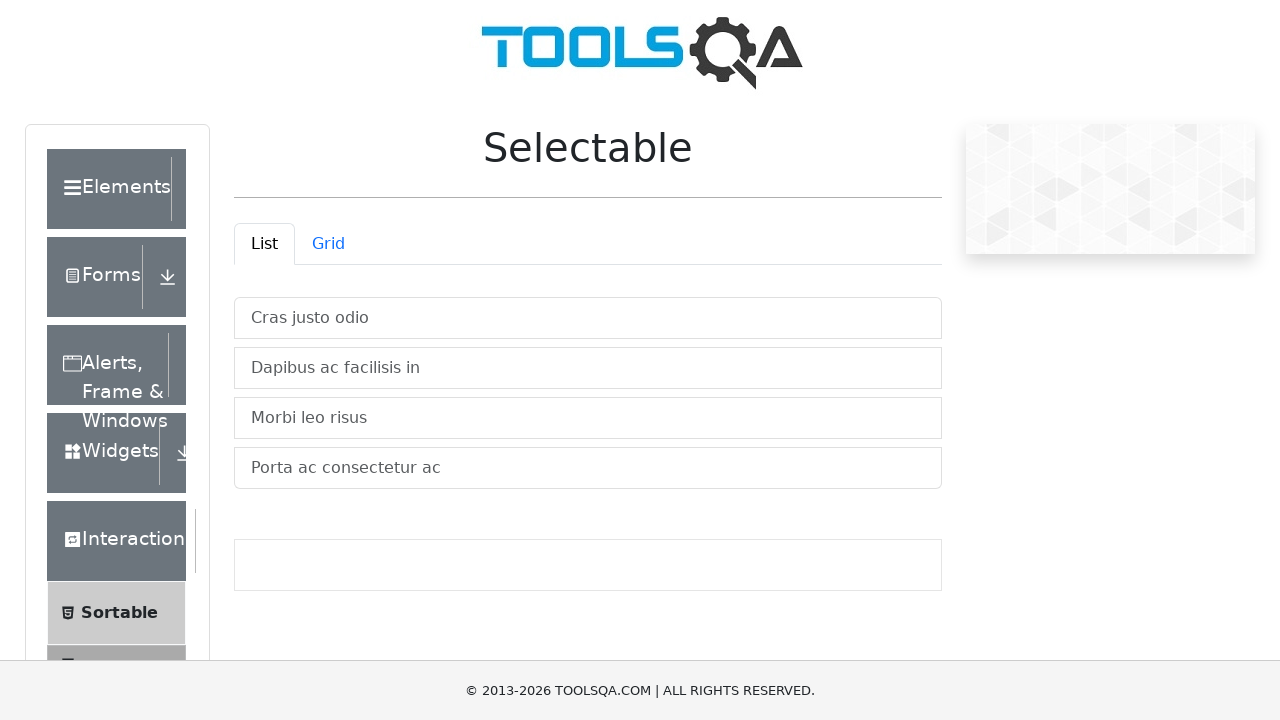

Located all selectable items in the vertical list
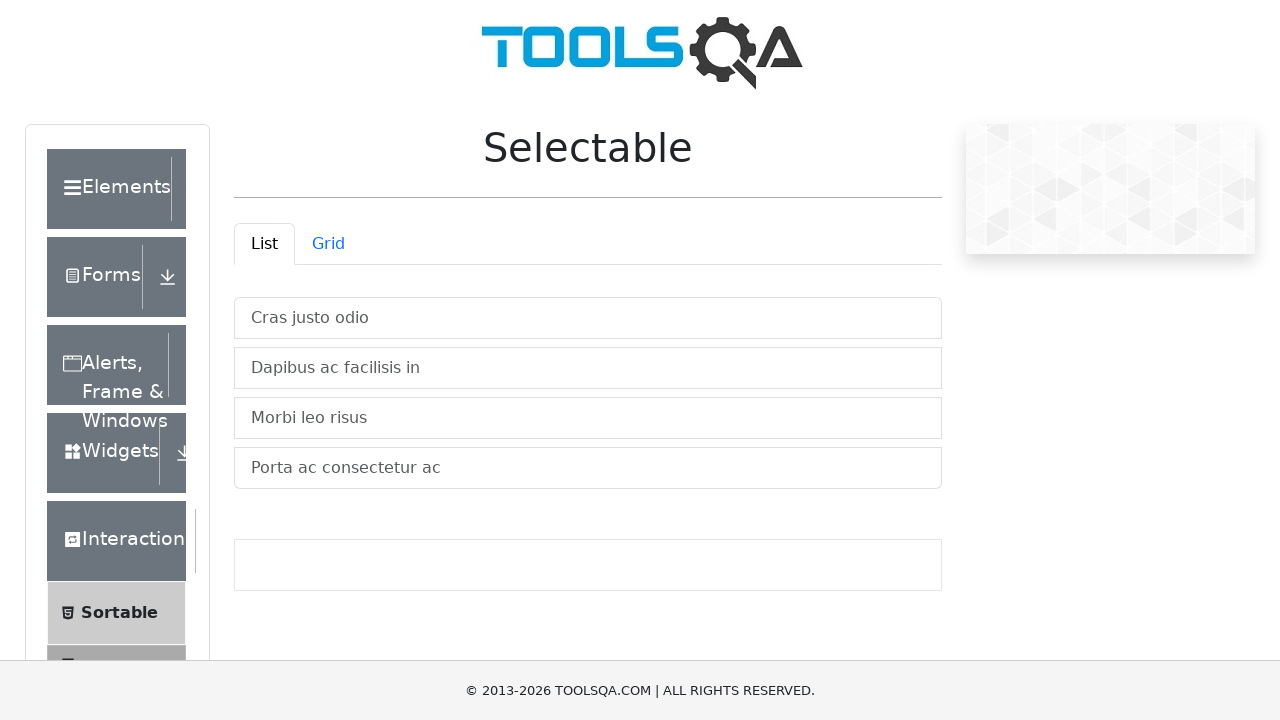

Pressed down Control key to enable multi-select mode
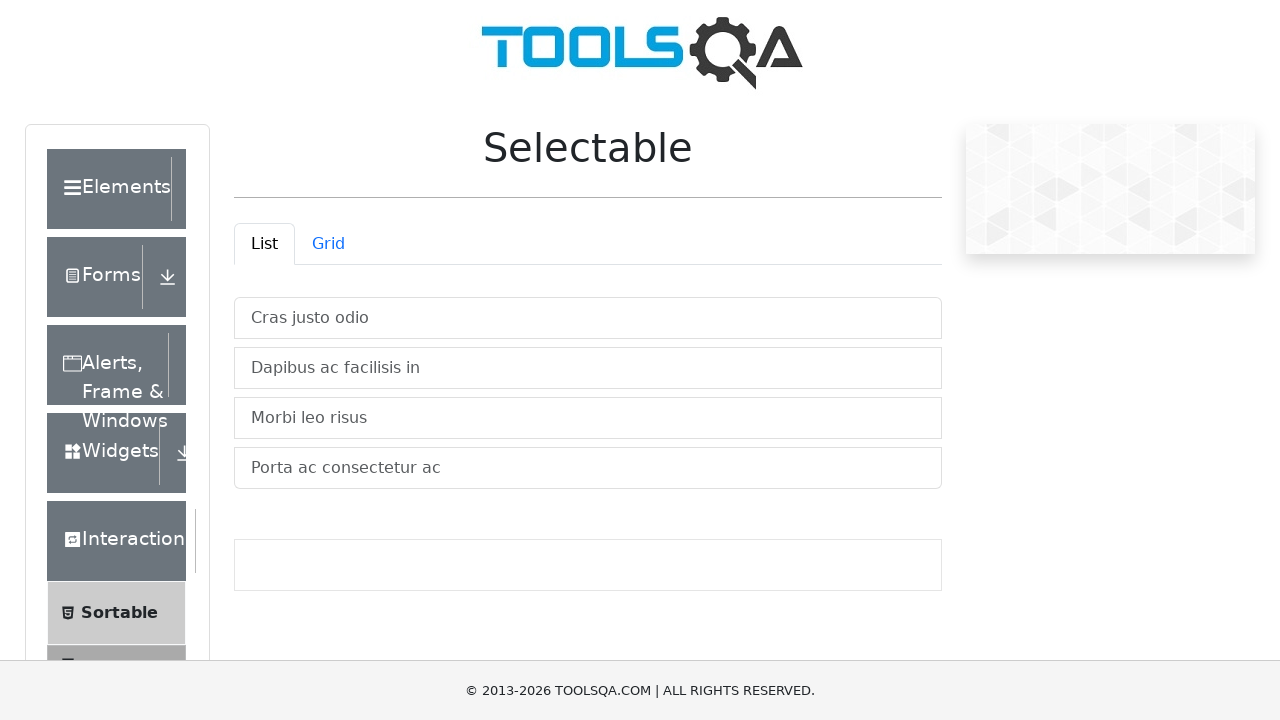

Clicked item 0 while holding Control at (588, 318) on #verticalListContainer > li >> nth=0
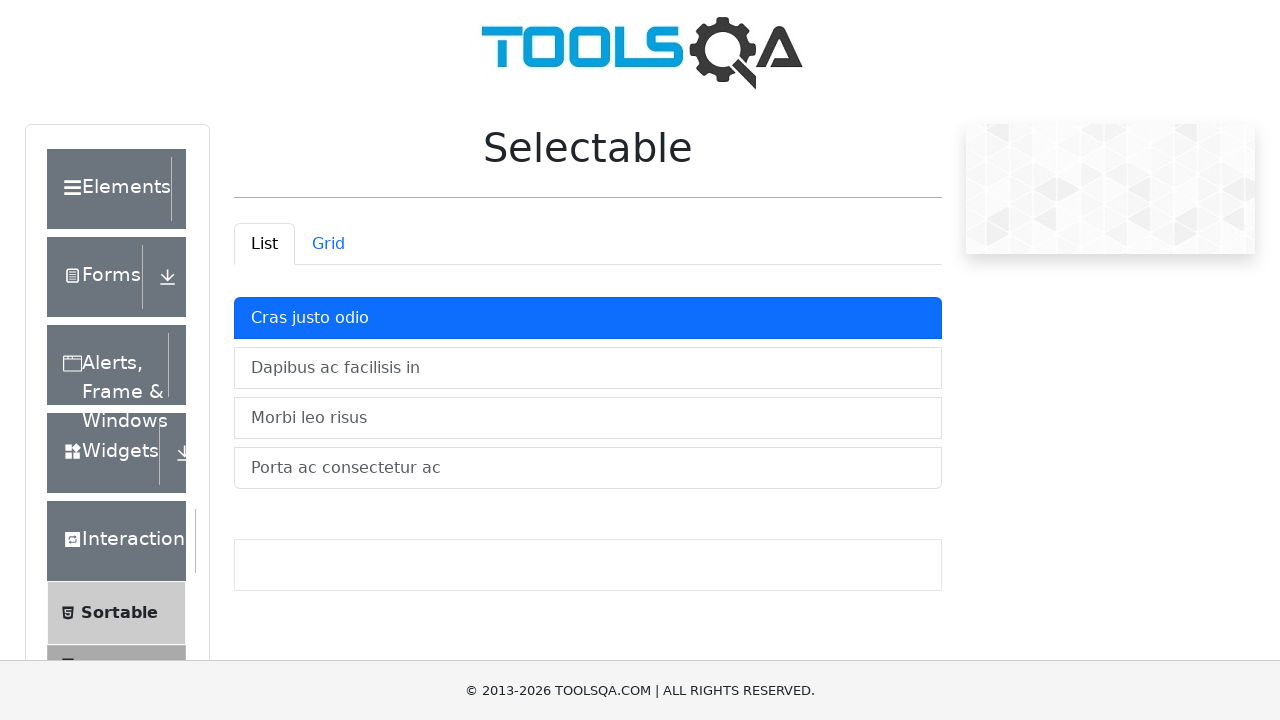

Clicked item 1 while holding Control at (588, 368) on #verticalListContainer > li >> nth=1
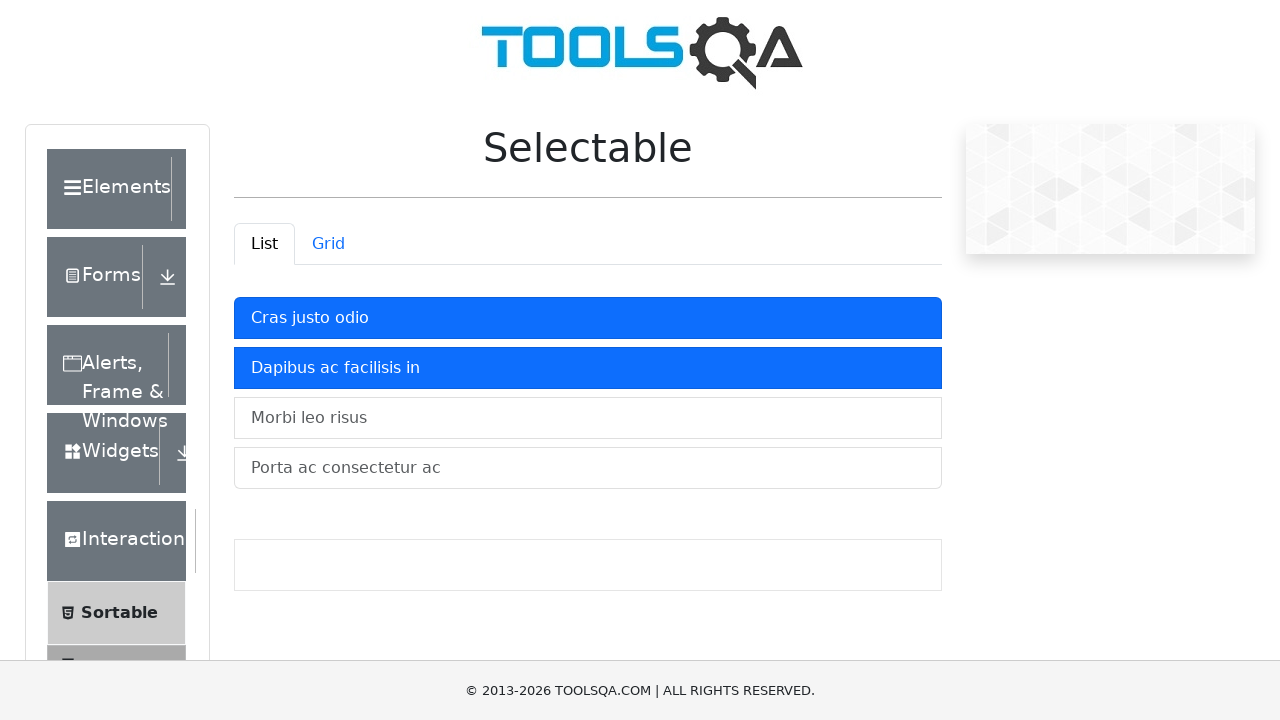

Clicked item 2 while holding Control at (588, 418) on #verticalListContainer > li >> nth=2
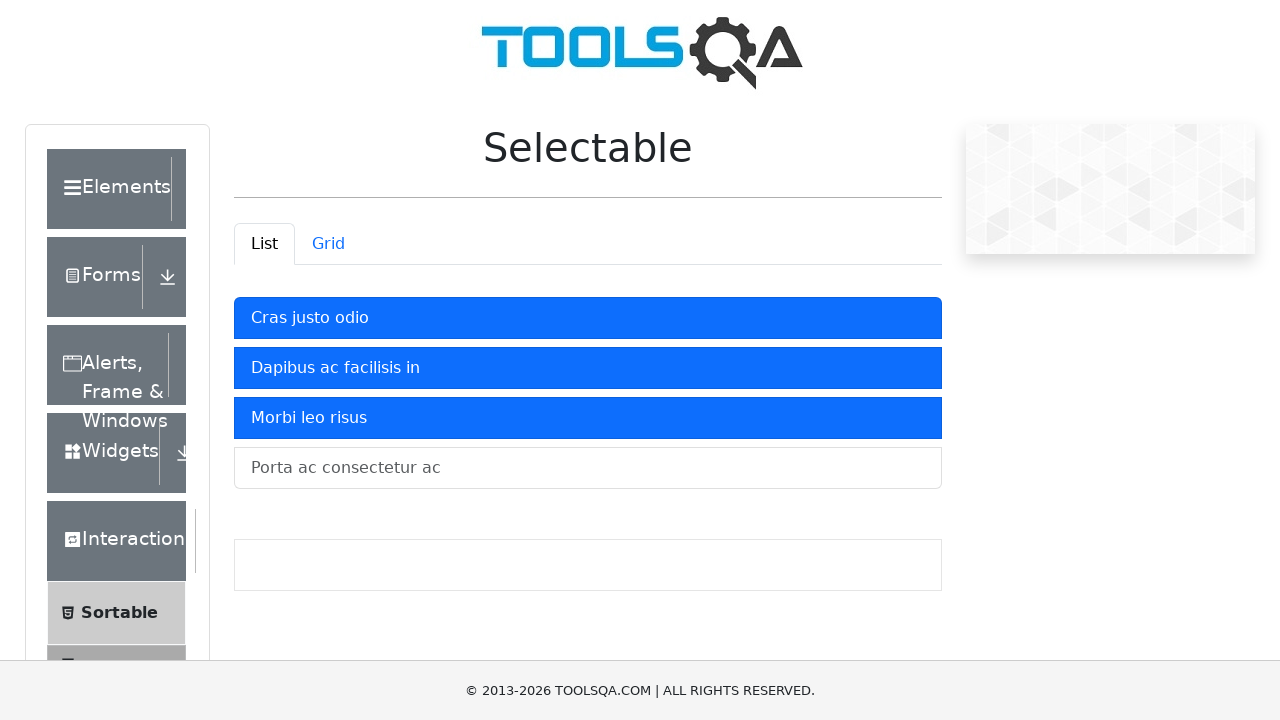

Clicked item 1 again while holding Control to deselect it at (588, 368) on #verticalListContainer > li >> nth=1
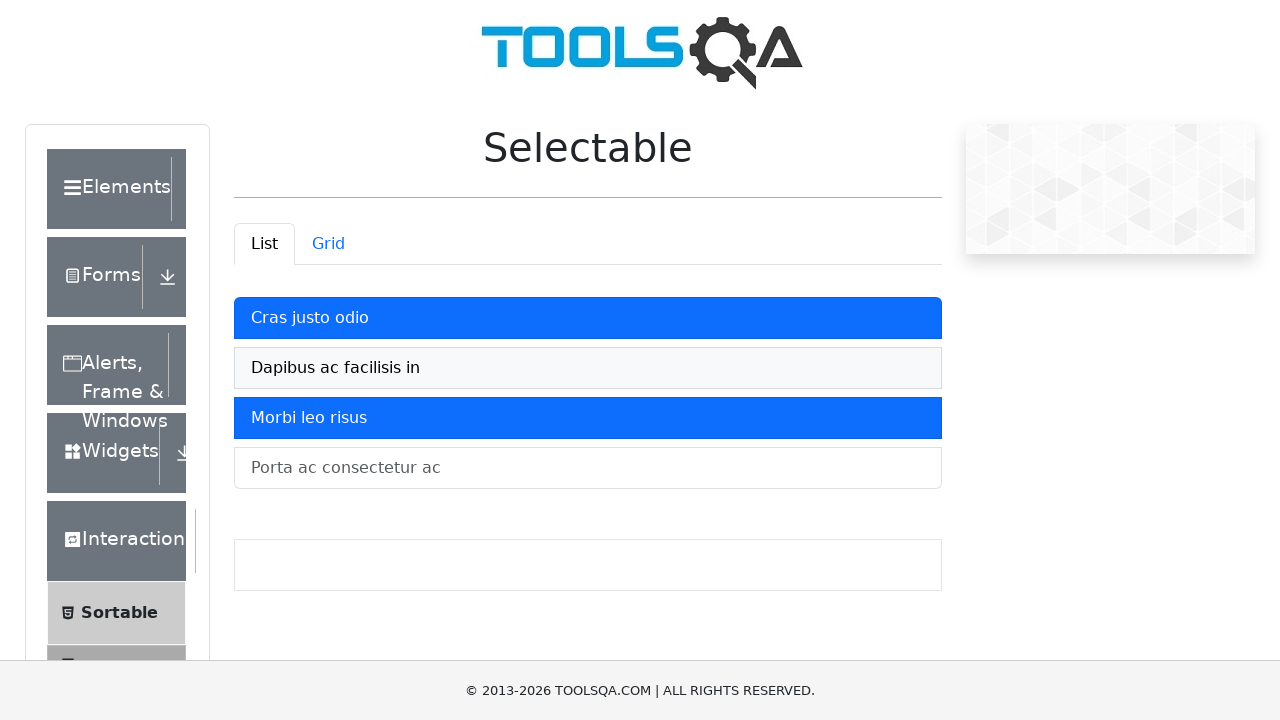

Released Control key
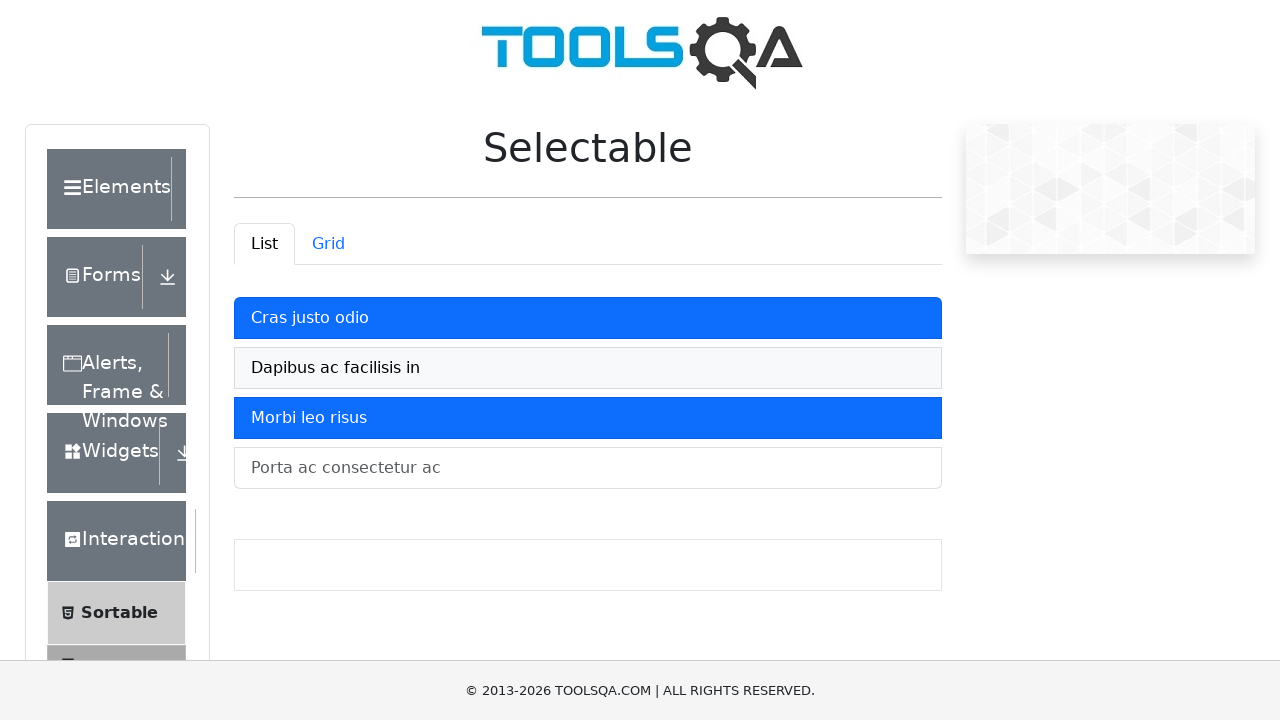

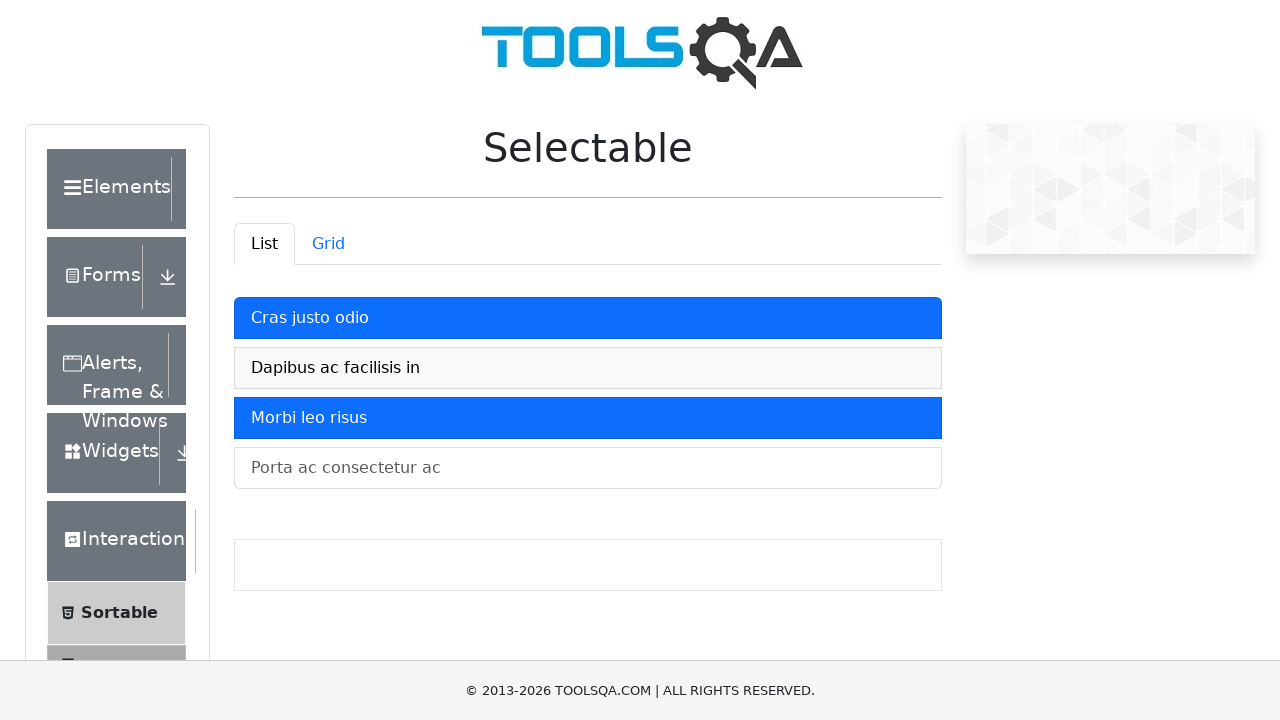